Tests network request interception by modifying API calls containing "shetty" to "BadGuy" and verifying the resulting page displays the expected error message

Starting URL: https://rahulshettyacademy.com/angularAppdemo/

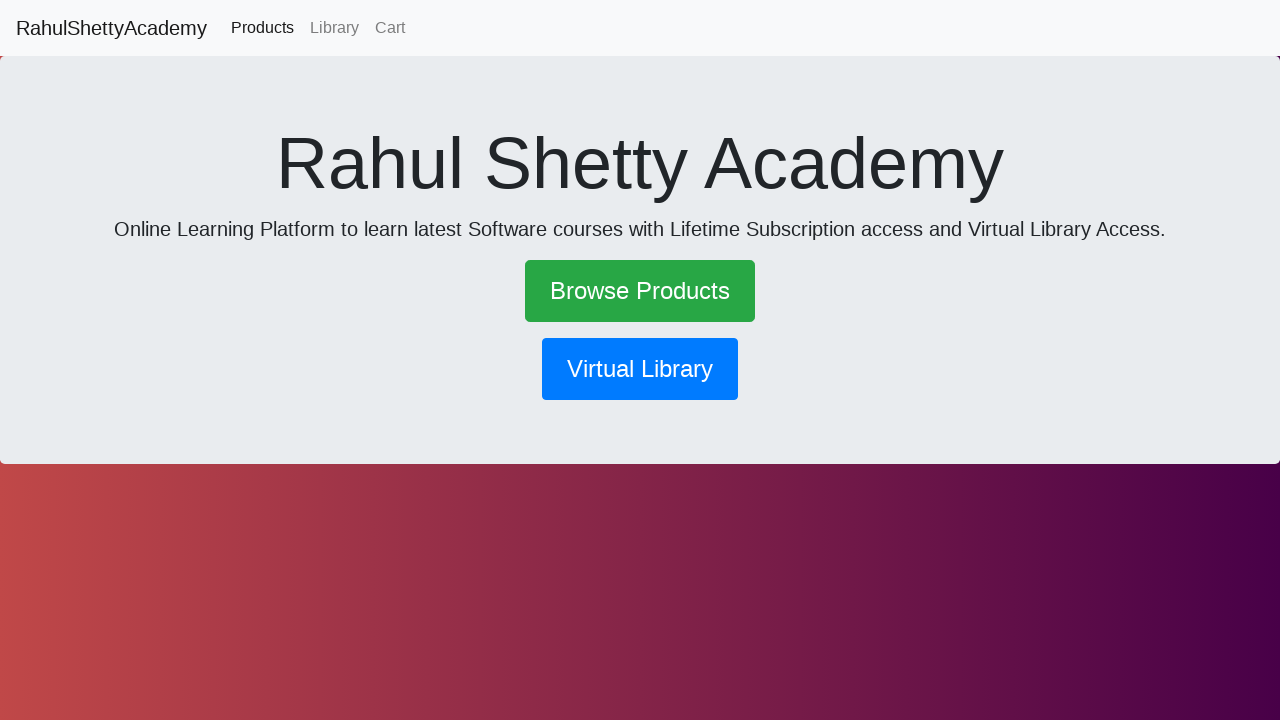

Set up route handler to intercept requests and replace 'shetty' with 'BadGuy' in URLs
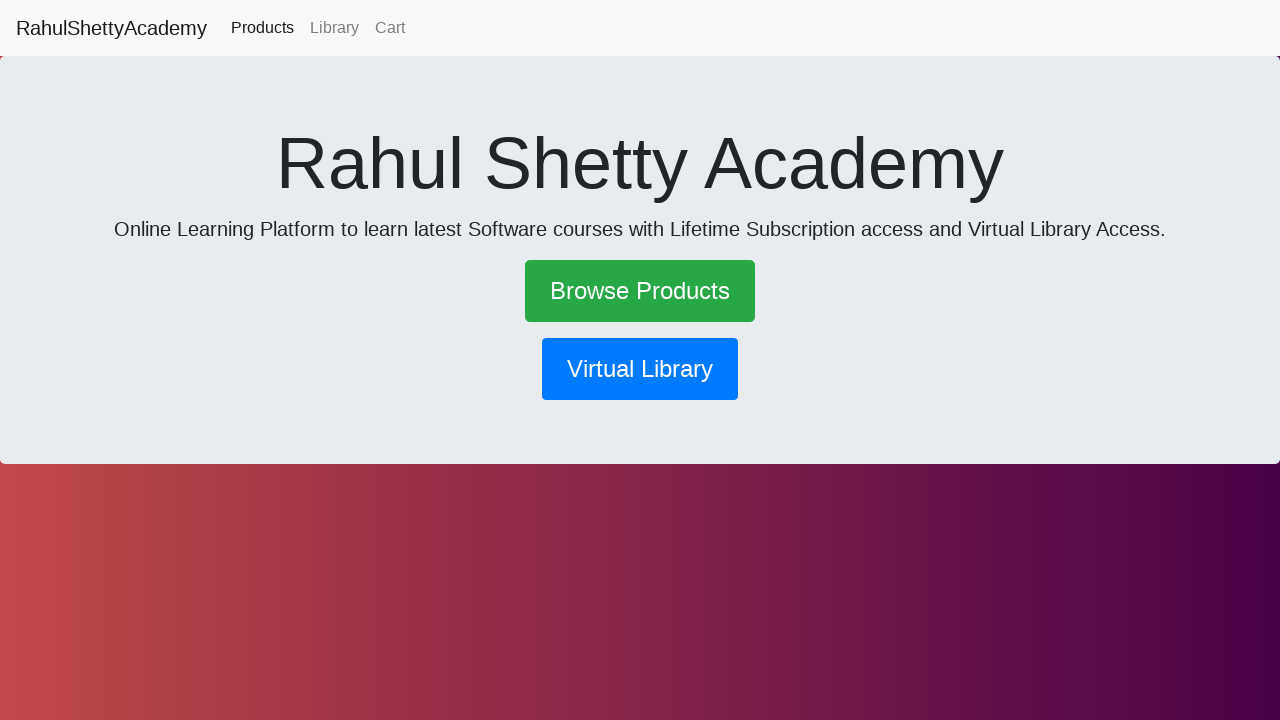

Clicked on the library button at (640, 369) on button[routerlink*='library']
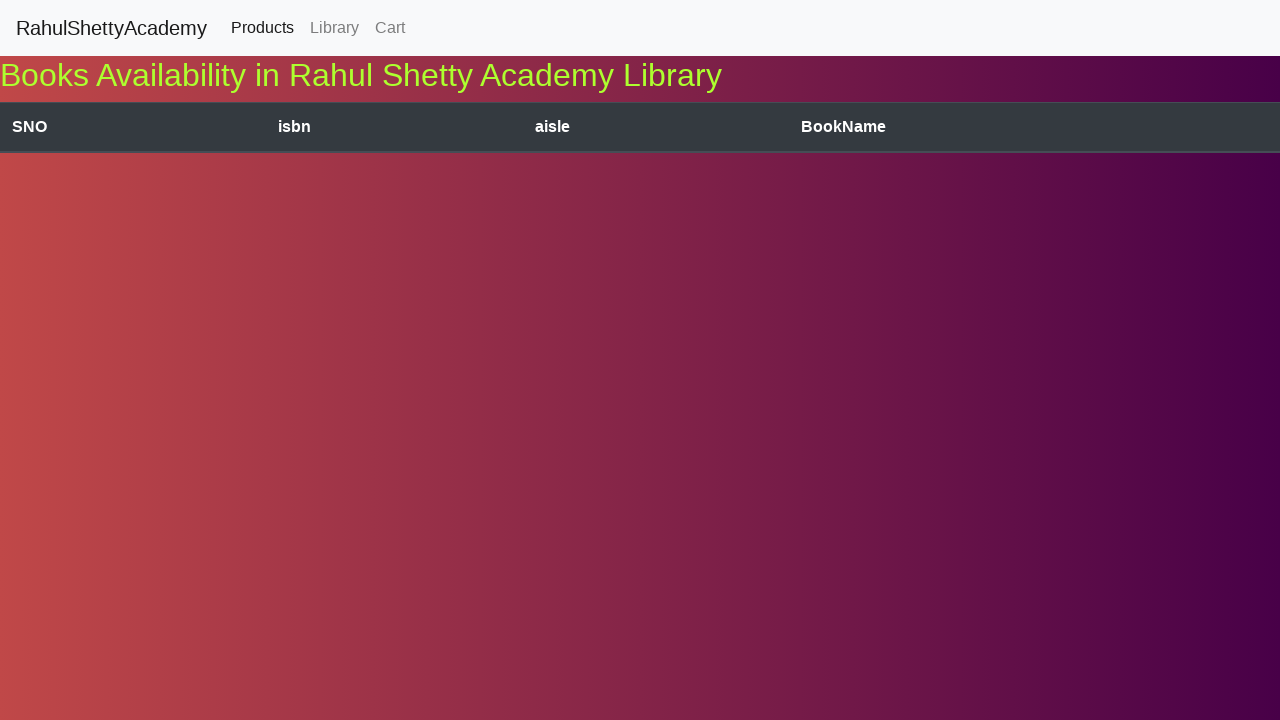

Waited for paragraph element to become visible
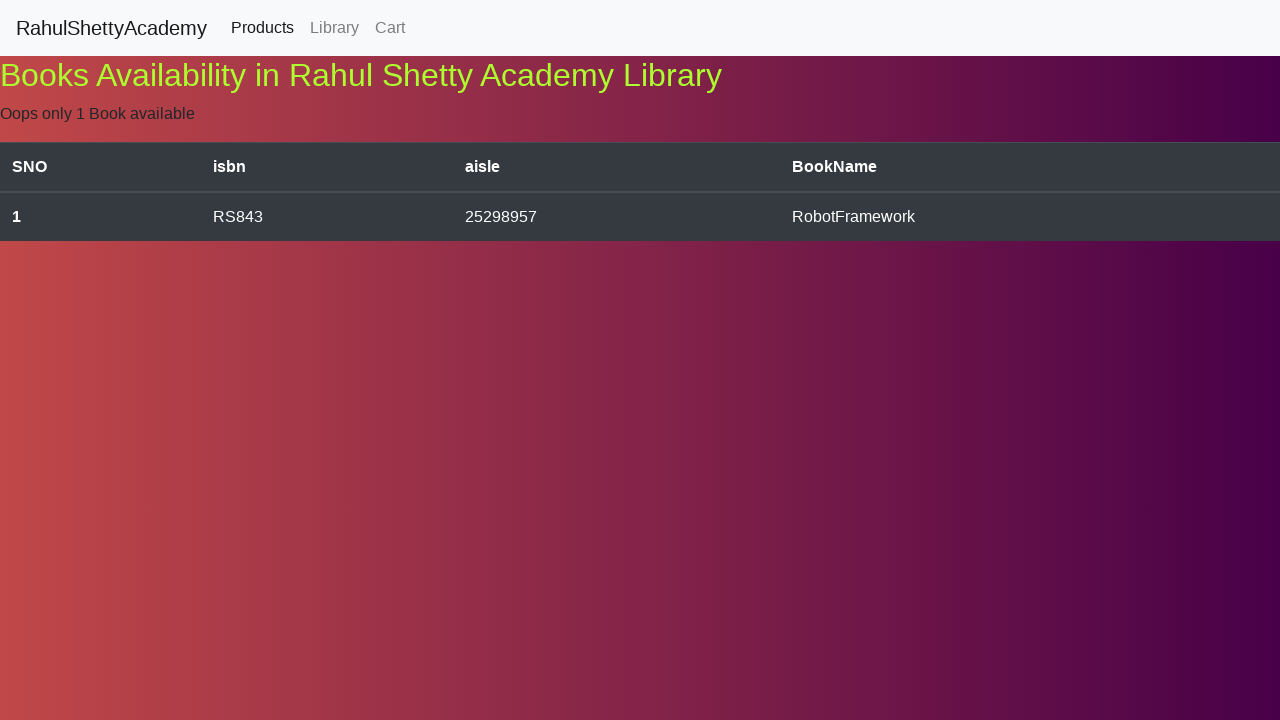

Retrieved paragraph text content
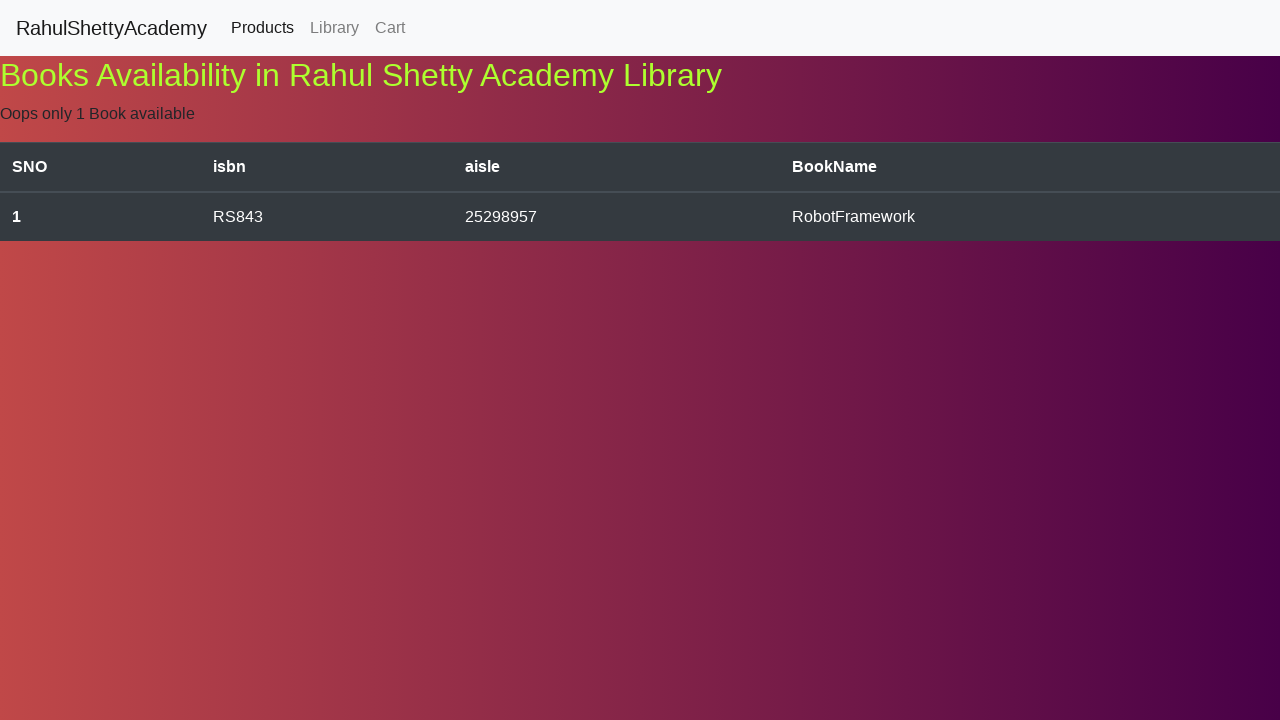

Verified error message 'Oops only 1 Book available' is displayed after network interception
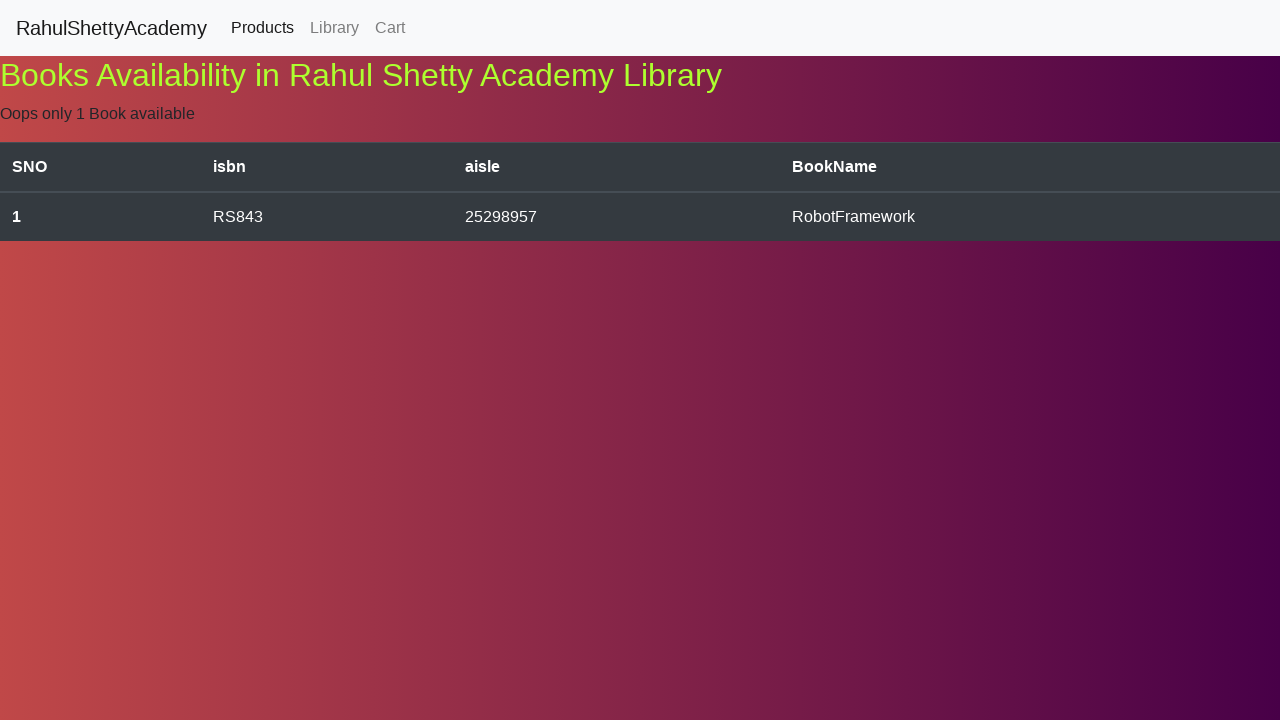

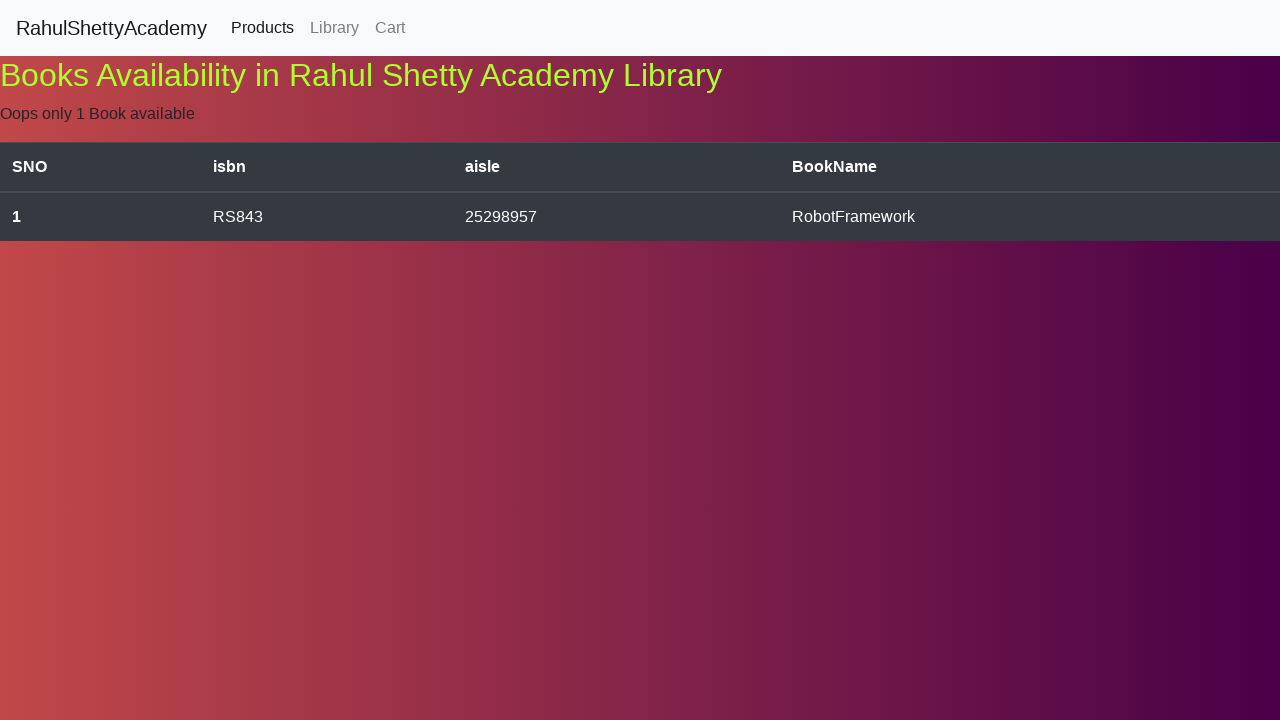